Tests interaction with elements on DemoQA site by clicking on a category and then navigating to Practice Form

Starting URL: https://demoqa.com/interaction

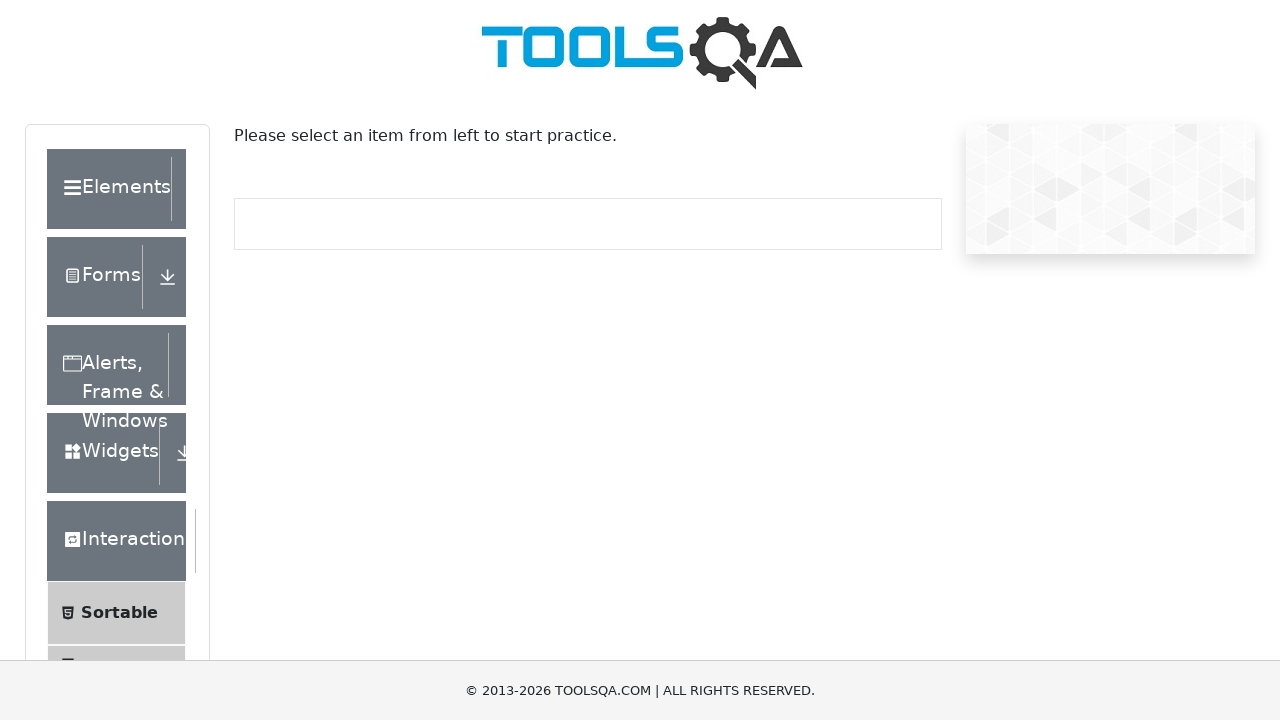

Waited for second category icon to be visible
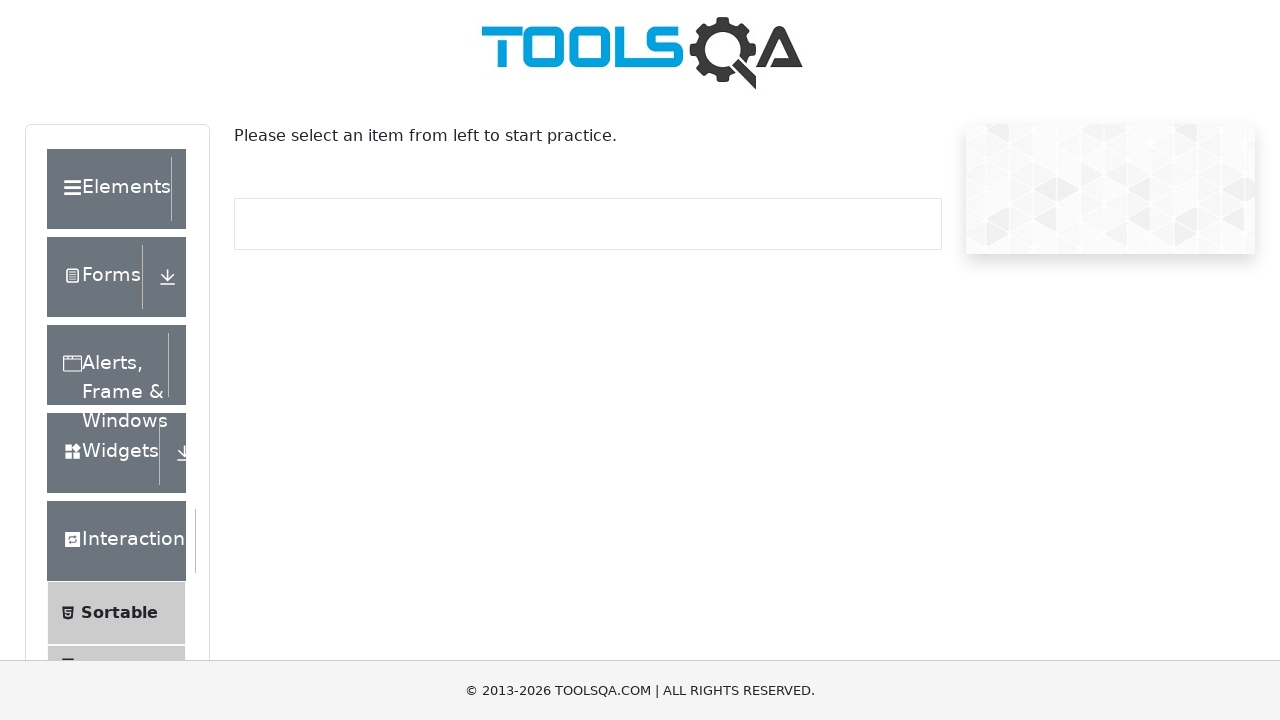

Clicked on second category icon (Forms) at (168, 277) on (//div[@class='icon'])[2]
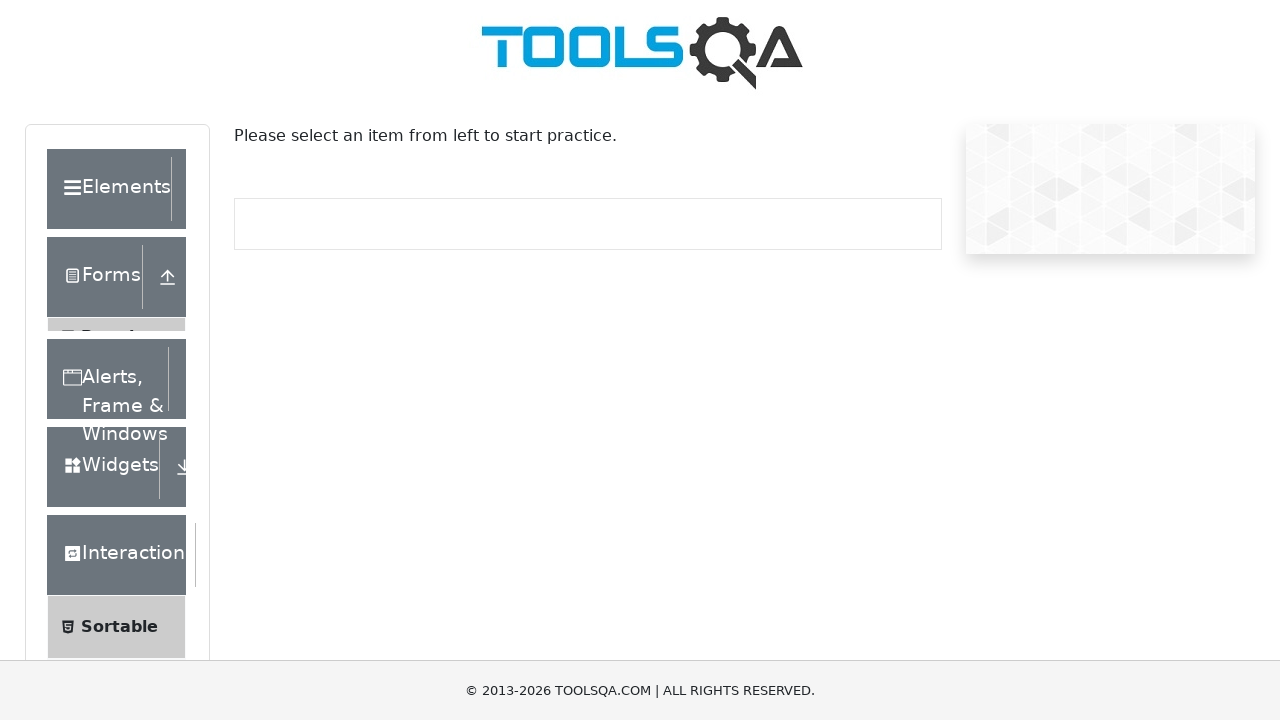

Waited for Practice Form link to be visible
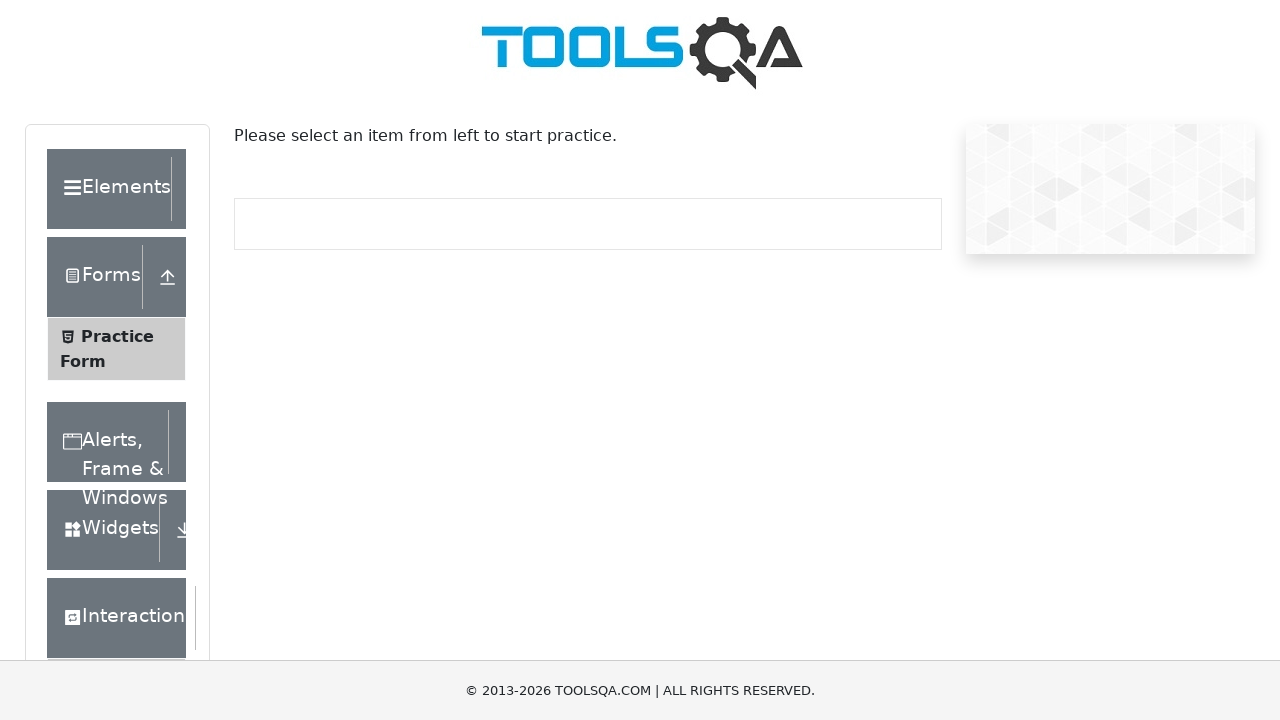

Clicked on Practice Form link to navigate to the form at (116, 349) on xpath=//li[contains(., 'Practice Form')]
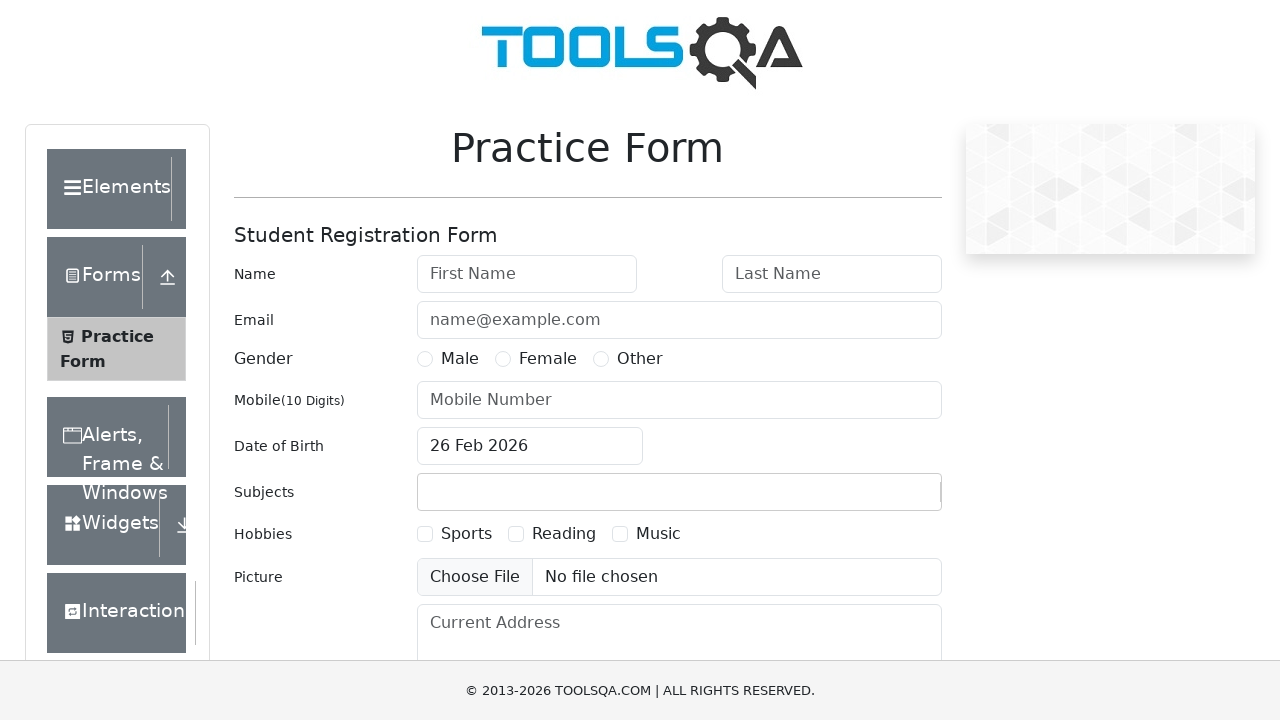

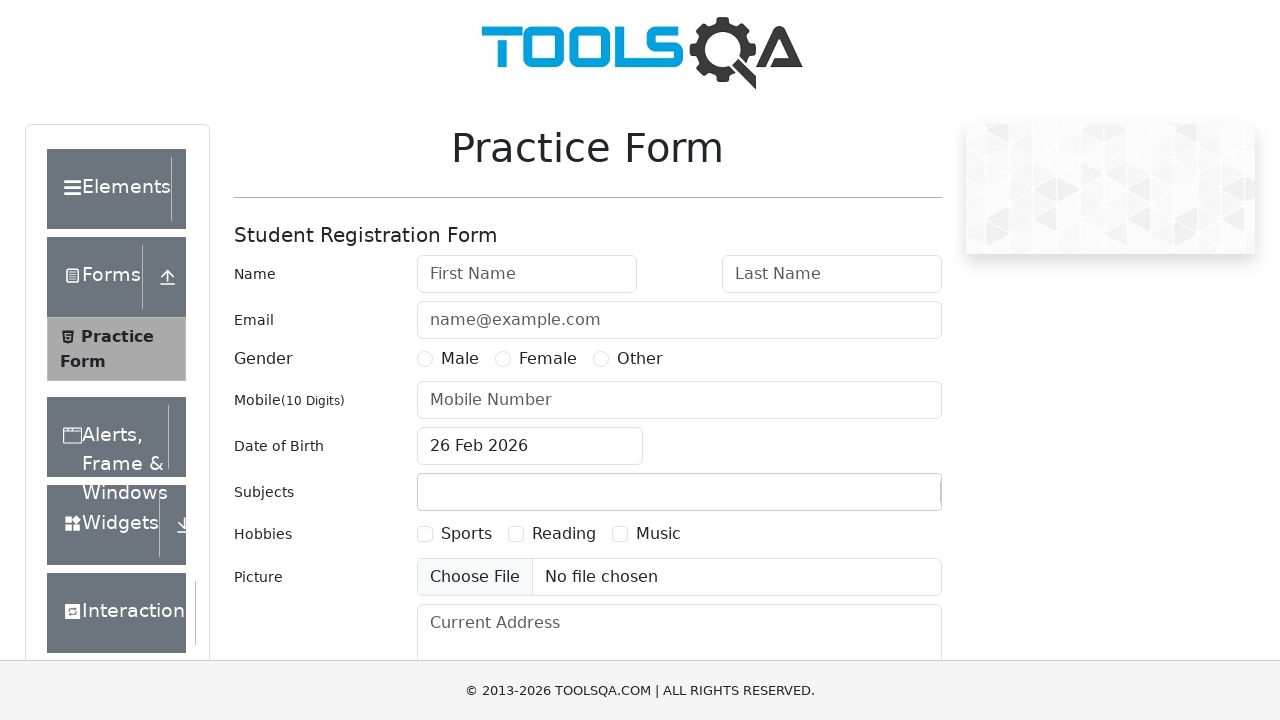